Tests the clear fields functionality on the add person form and cancel button navigation

Starting URL: https://uljanovs.github.io/site/tasks/list_of_people_with_jobs.html

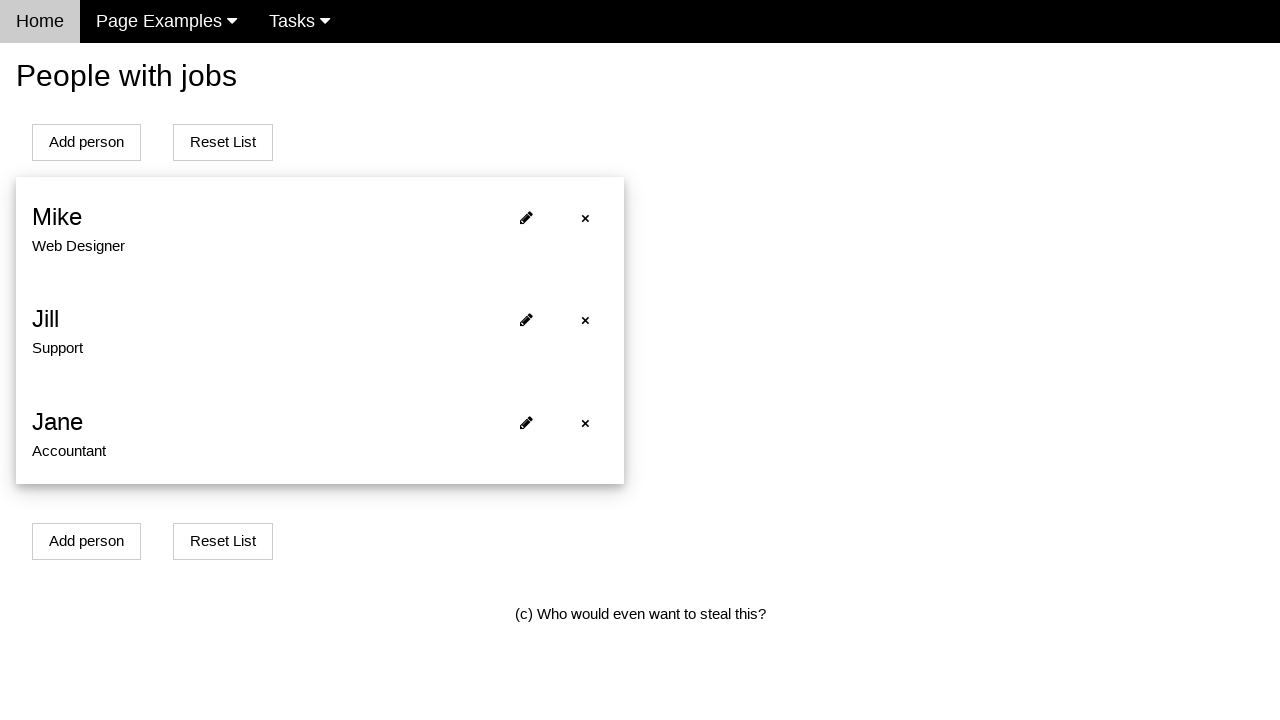

Clicked add person button on main page at (86, 142) on xpath=(//*[@id='addPersonBtn'])[1]
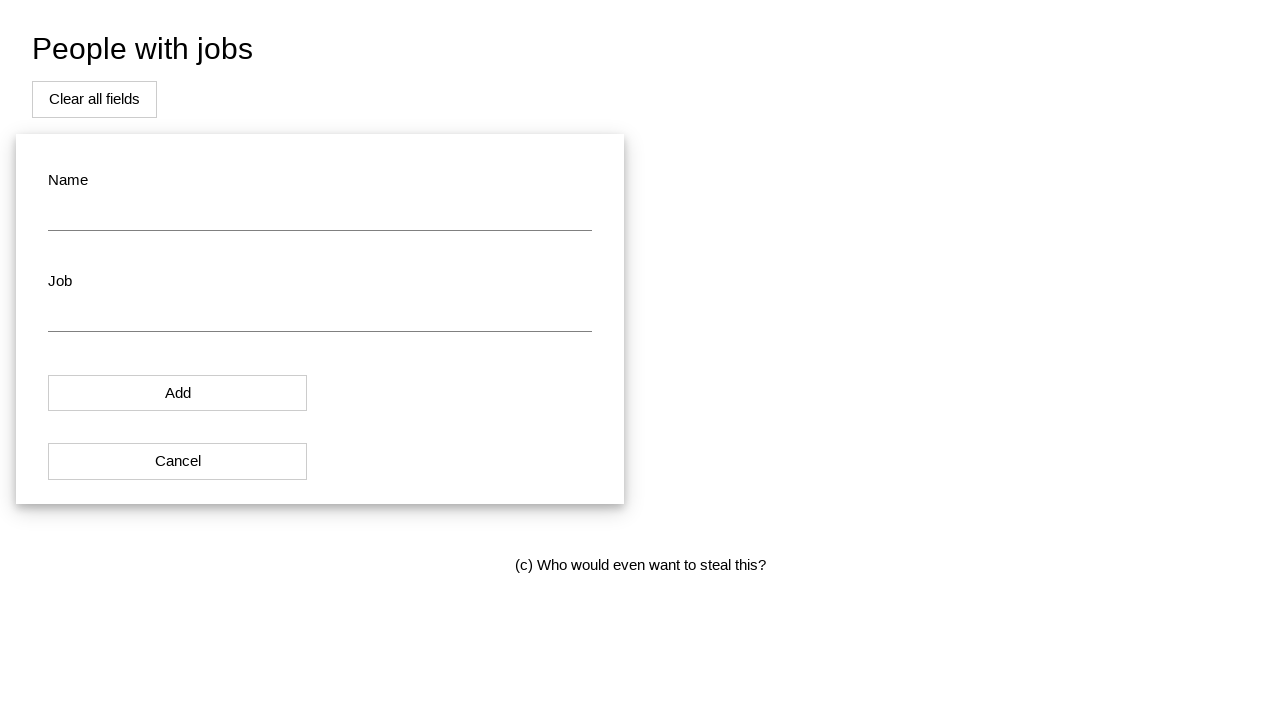

Navigated to add person form page
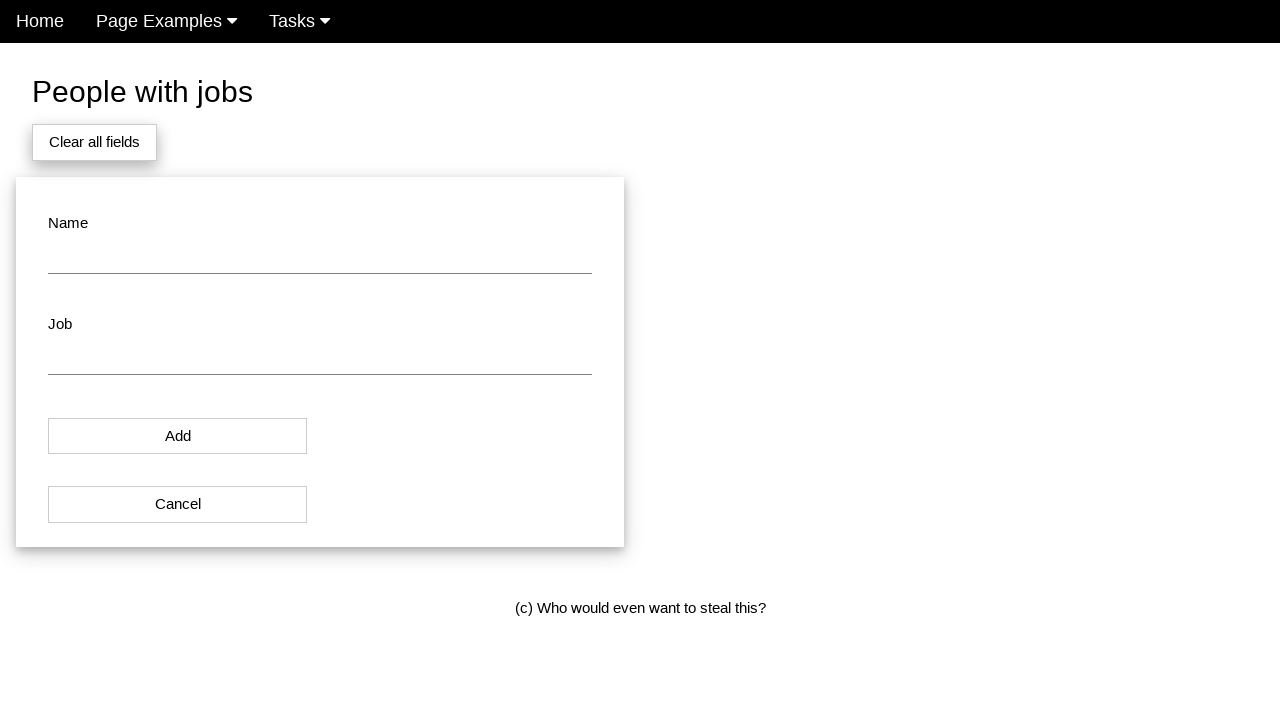

Filled name field with 'Test Person' on #name
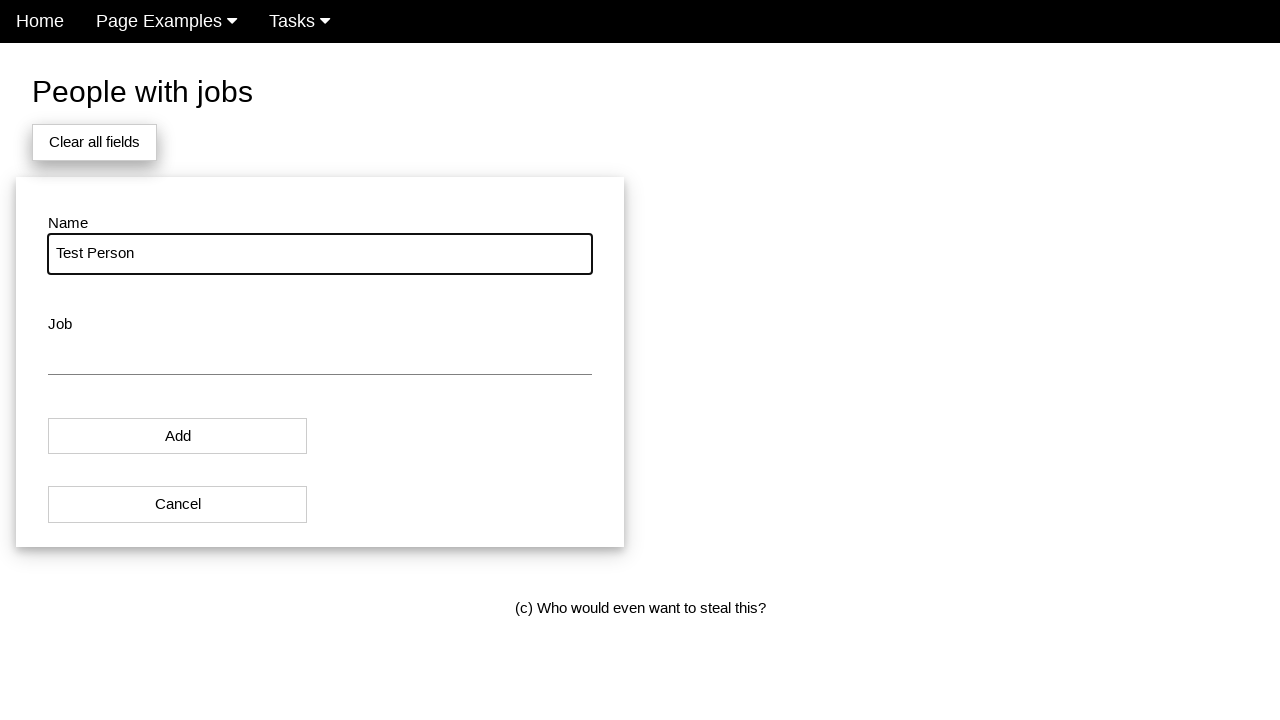

Filled job field with 'Test Job' on #job
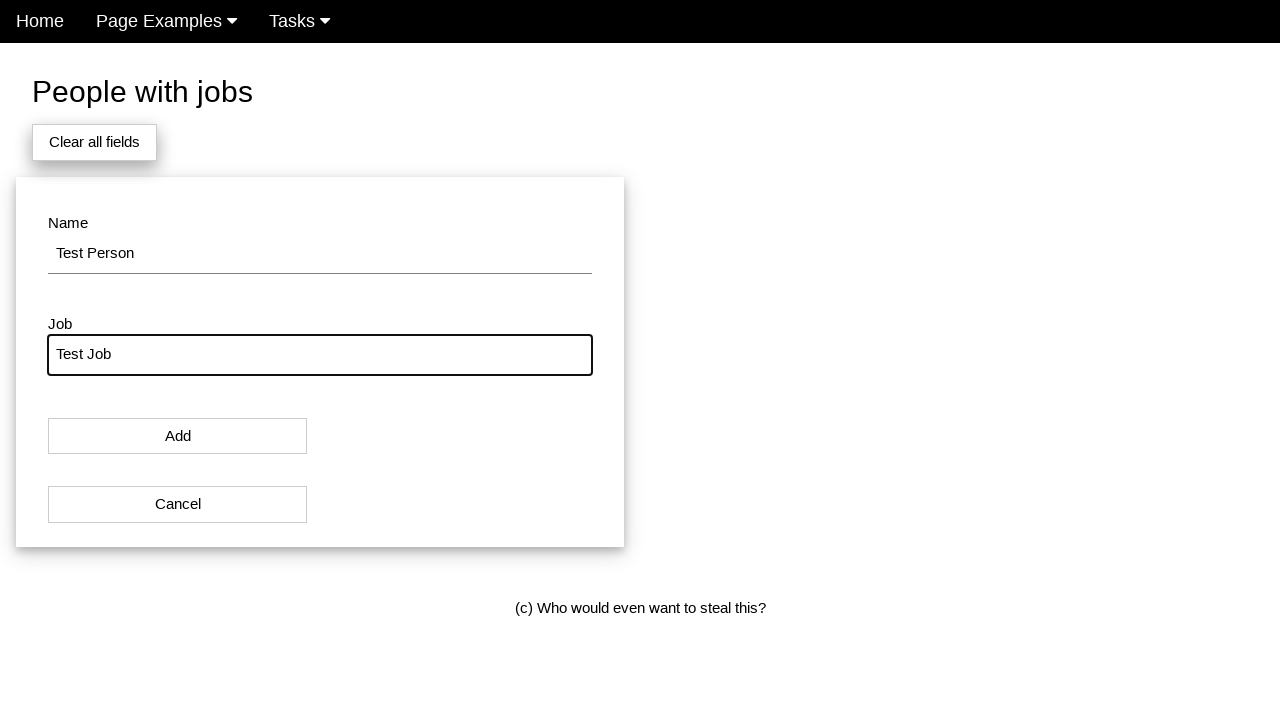

Clicked clear fields button at (94, 142) on #addPersonBtn
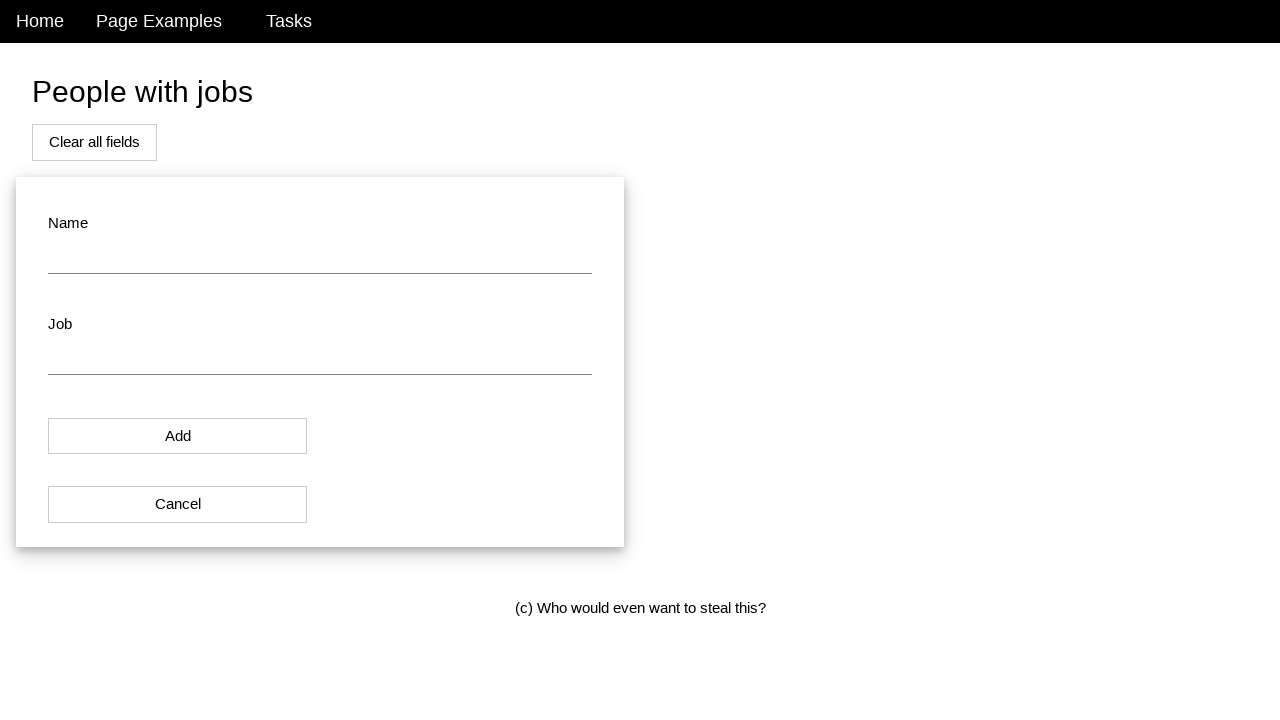

Verified name field was cleared
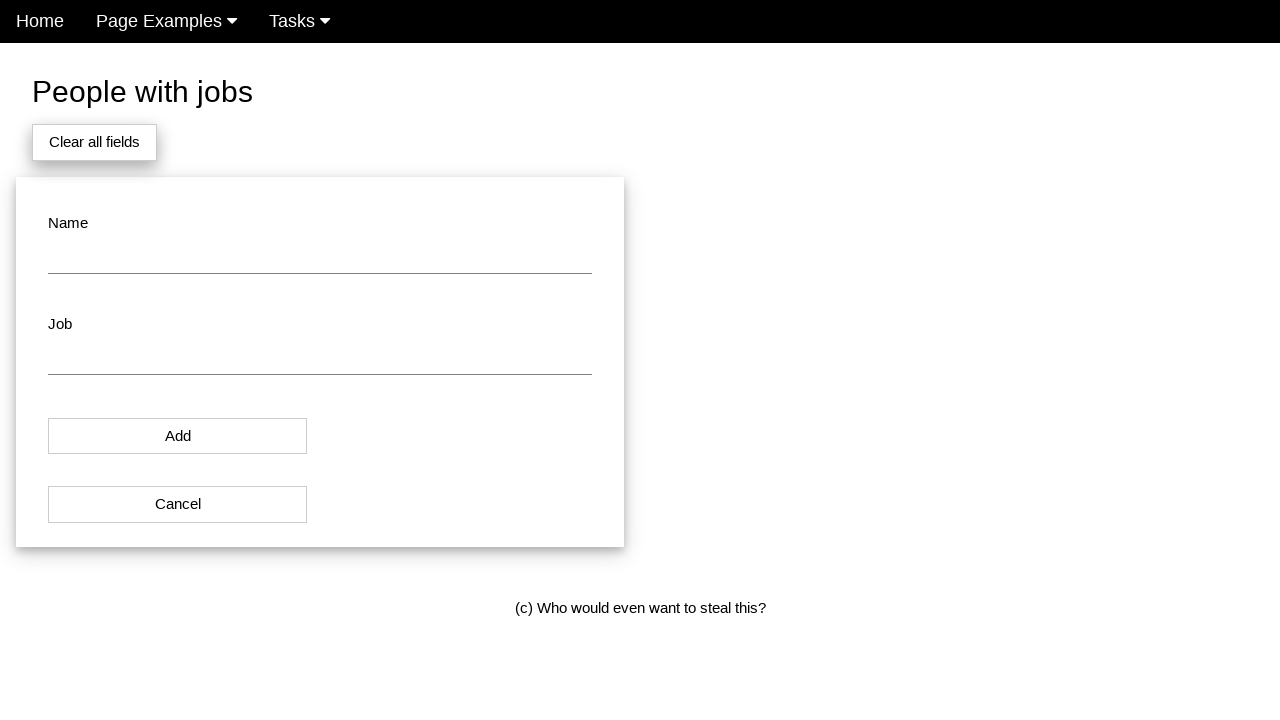

Clicked cancel button to return to main page at (178, 436) on #modal_button
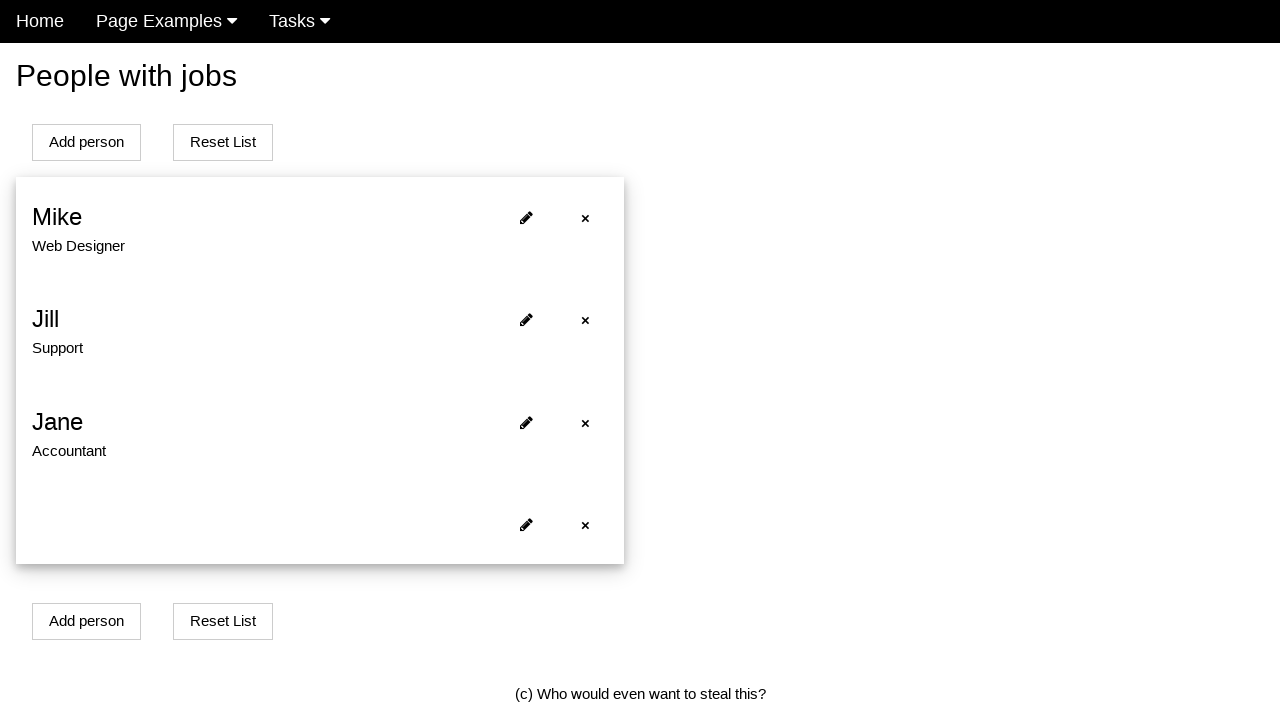

Successfully redirected to list of people main page
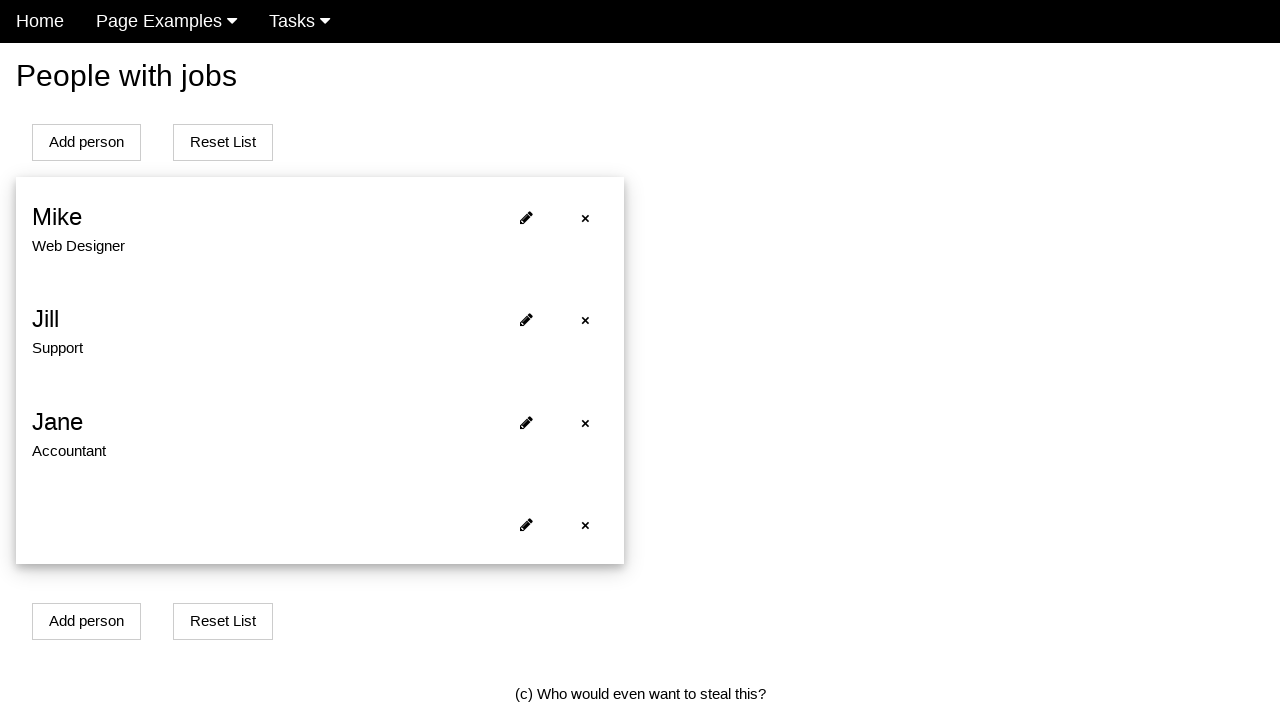

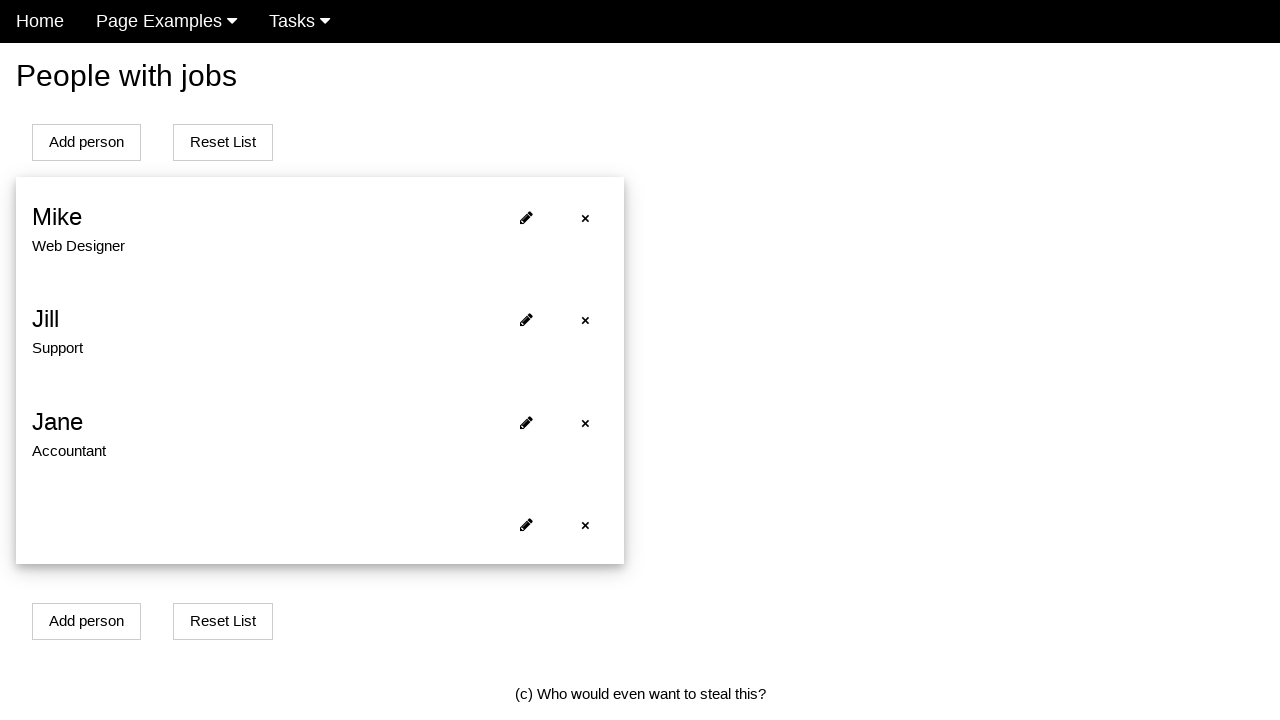